Tests reactivating all completed tasks using toggle-all on Completed filter

Starting URL: https://todomvc4tasj.herokuapp.com/#/completed

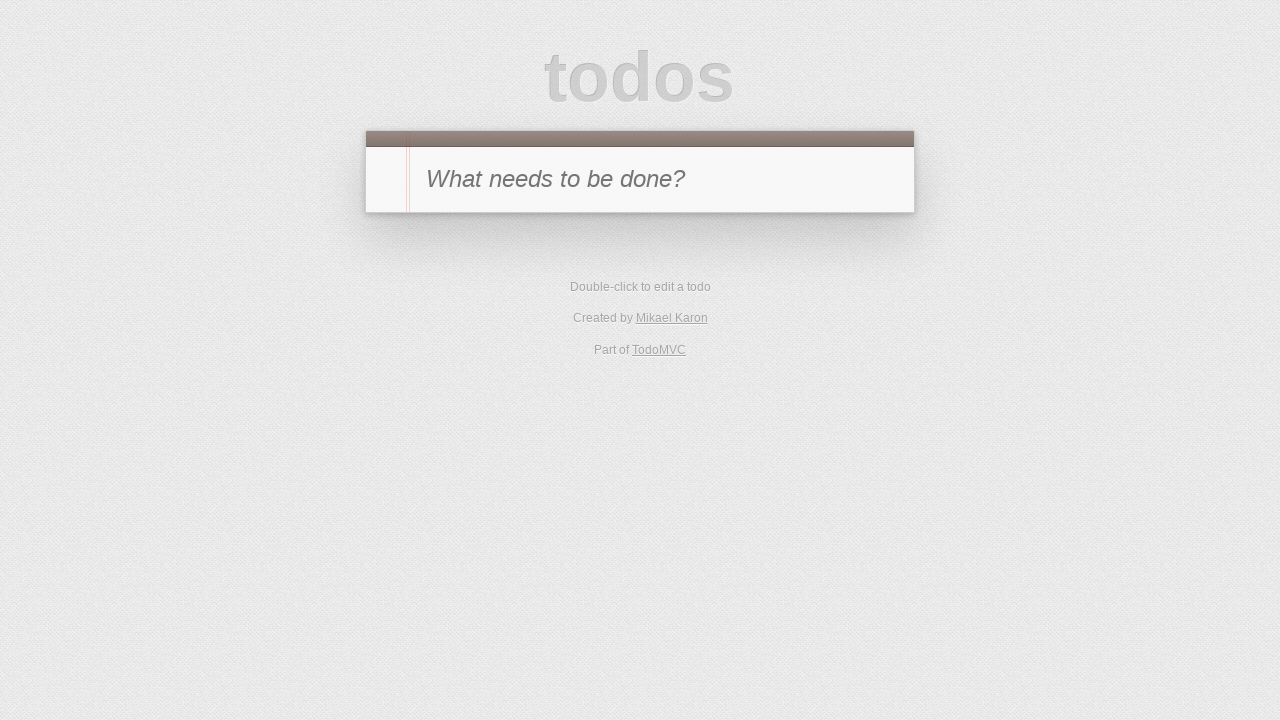

Set two completed tasks in localStorage
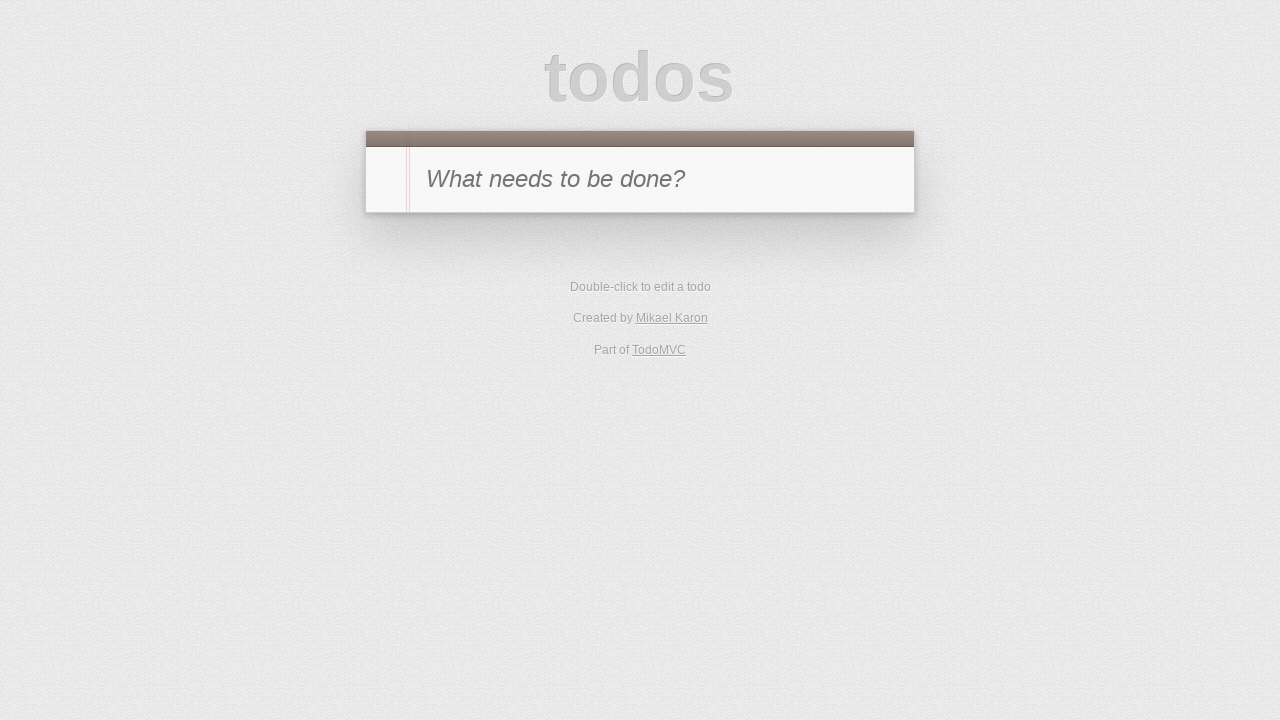

Reloaded page to load tasks from localStorage
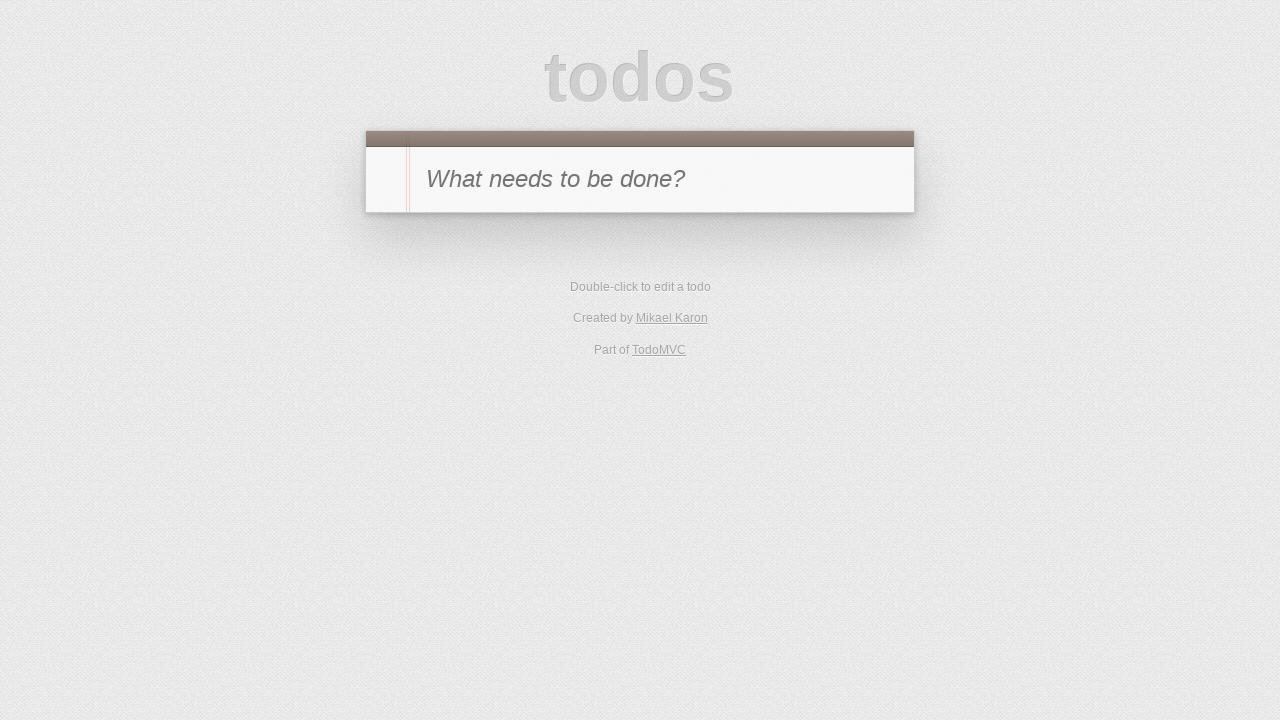

Clicked toggle-all checkbox to reactivate all completed tasks at (388, 180) on #toggle-all
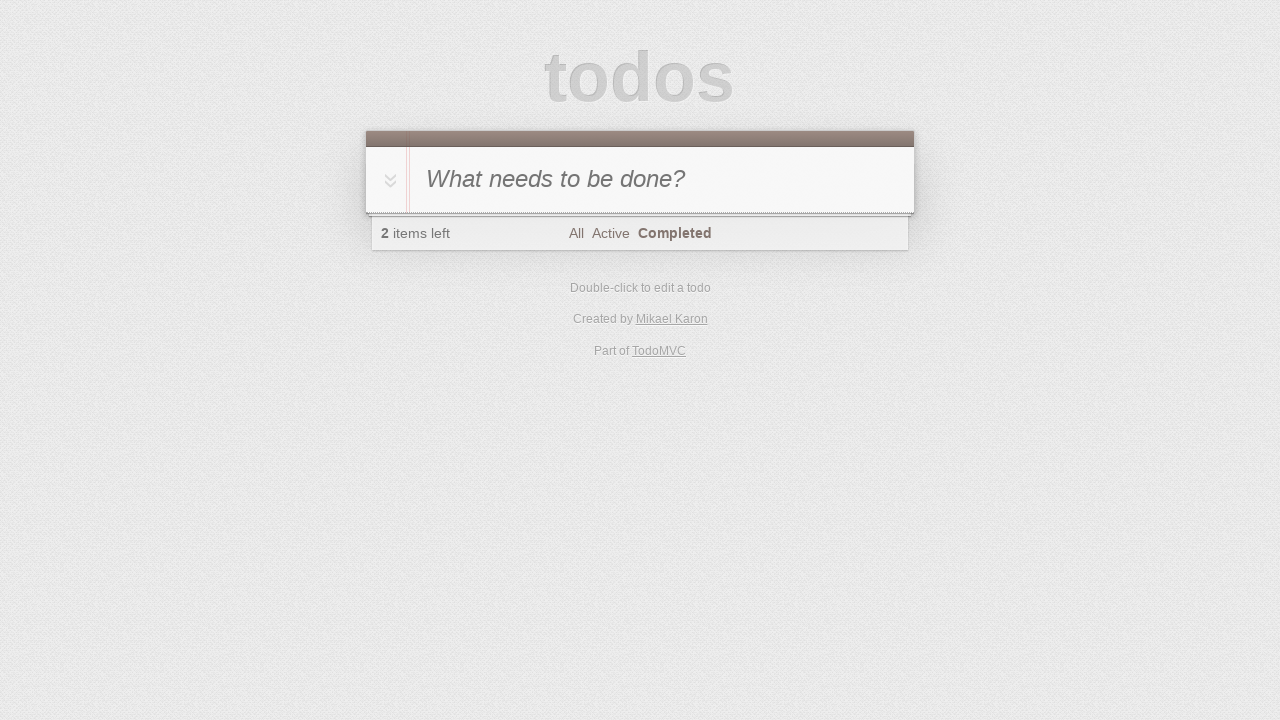

Verified that no visible tasks remain on Completed filter
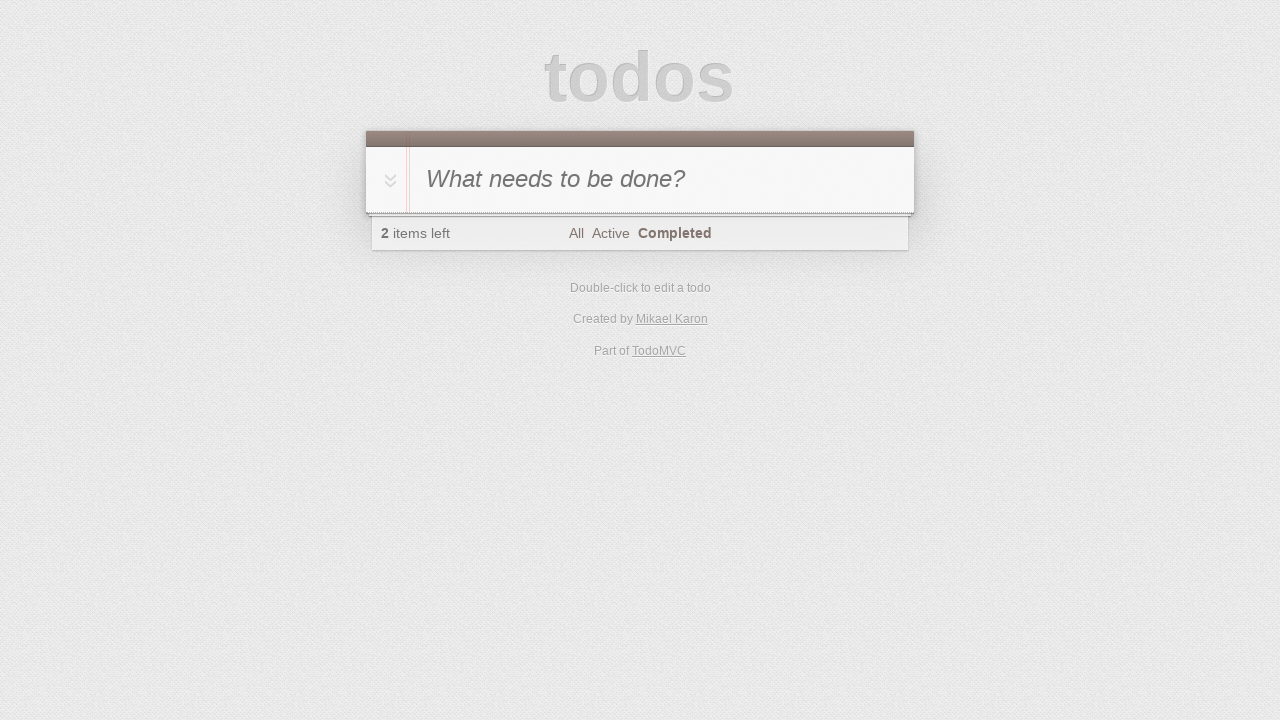

Verified that items left counter shows 2
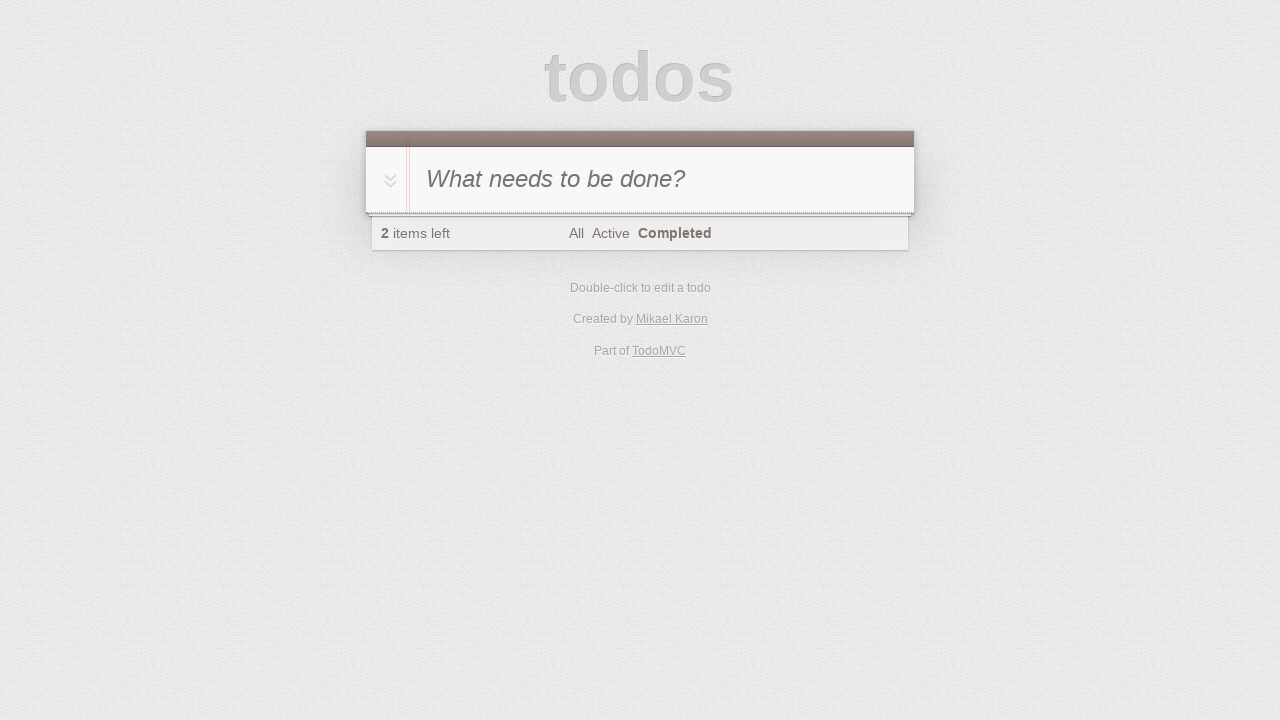

Clicked on Active filter at (610, 233) on text=Active
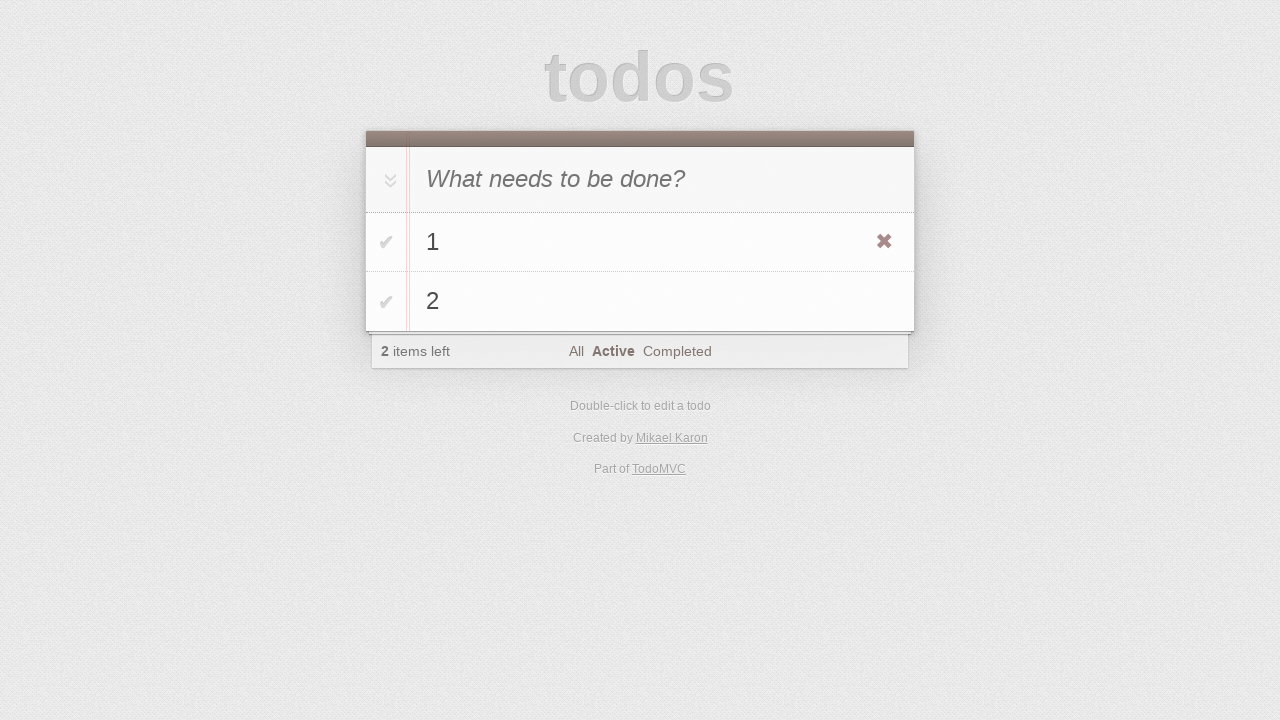

Verified that both reactivated tasks are visible on Active filter
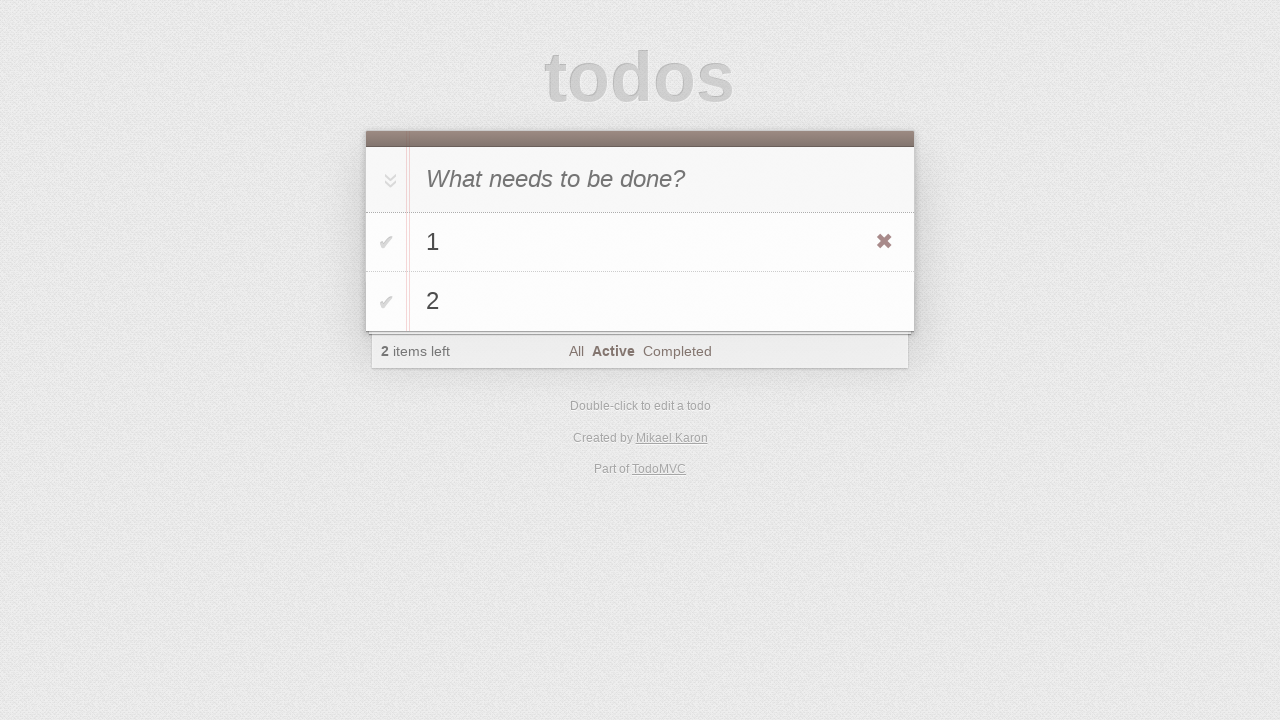

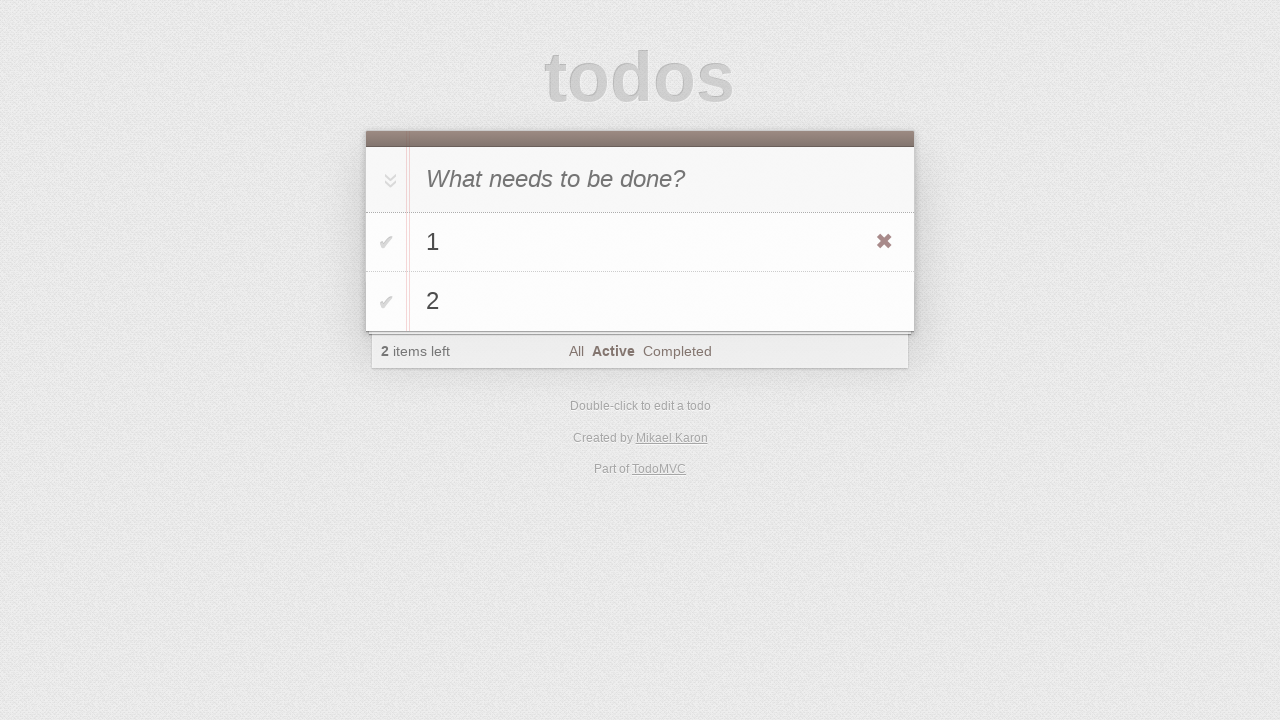